Tests dropdown menu interactions by selecting options using different methods (index, value, visible text) and verifying the dropdown contains the expected number of options

Starting URL: https://the-internet.herokuapp.com/dropdown

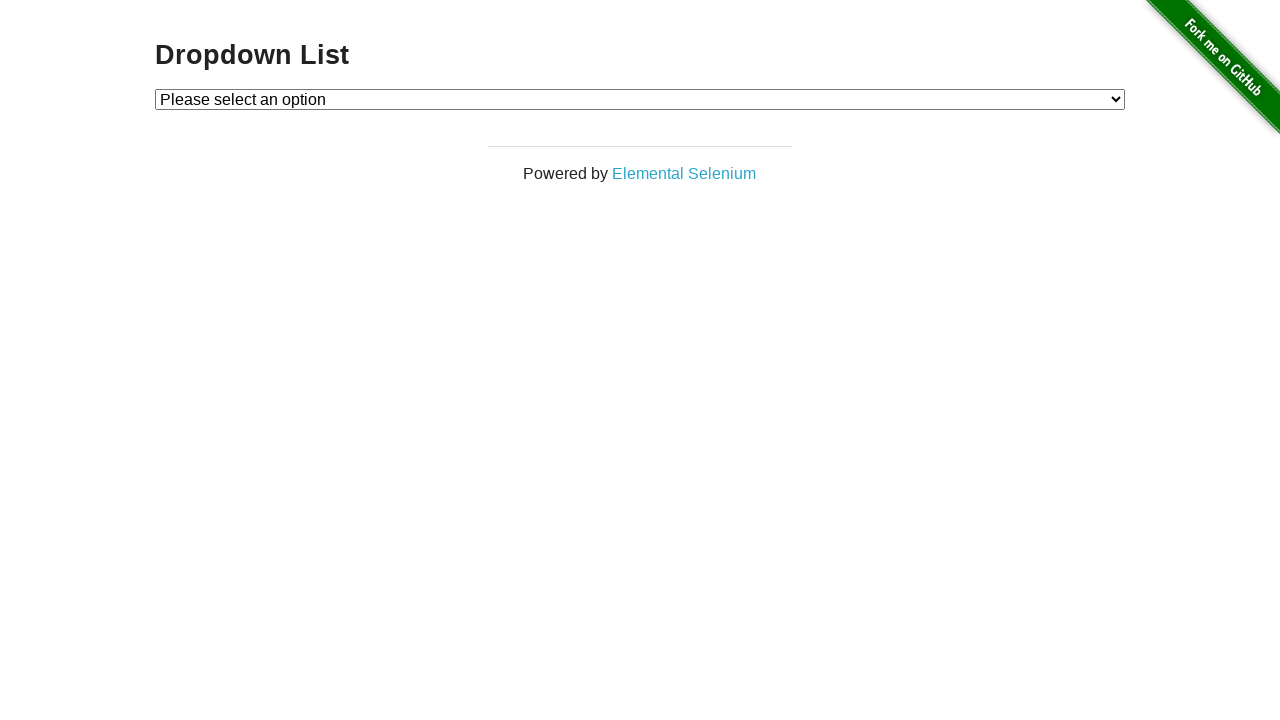

Located dropdown element with id 'dropdown'
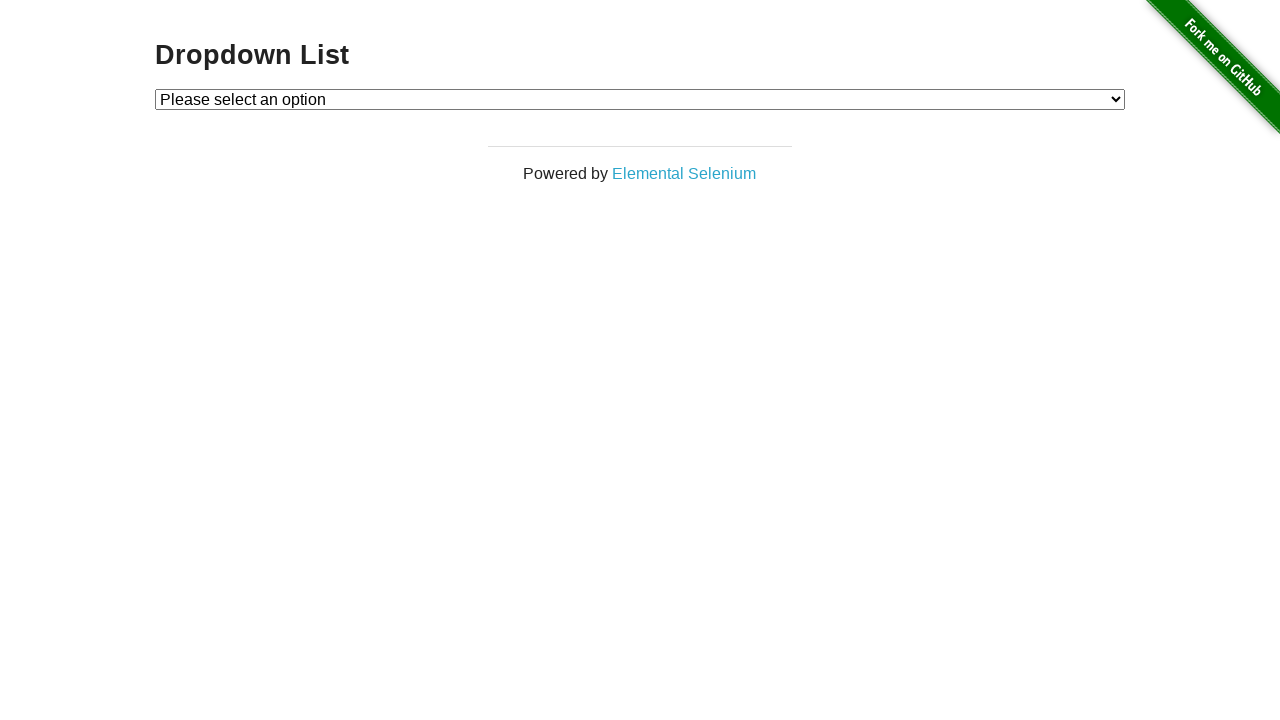

Selected Option 1 by index 1 on select#dropdown
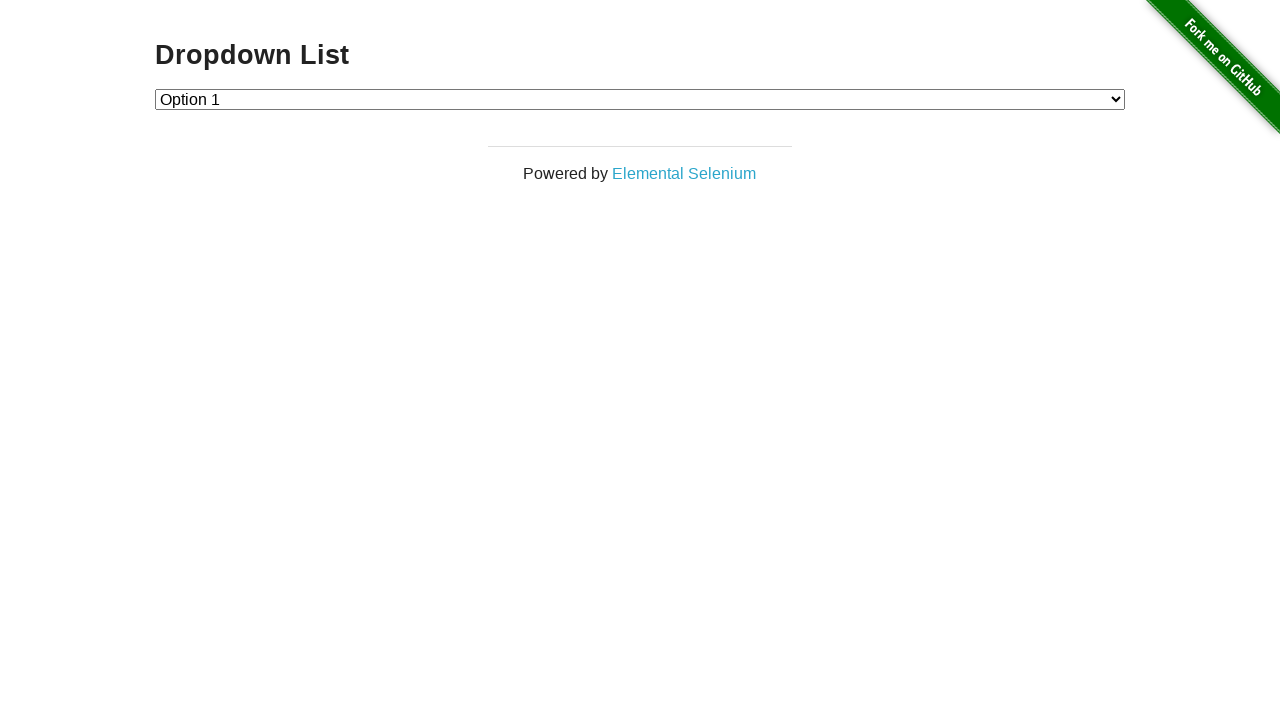

Selected Option 2 by value '2' on select#dropdown
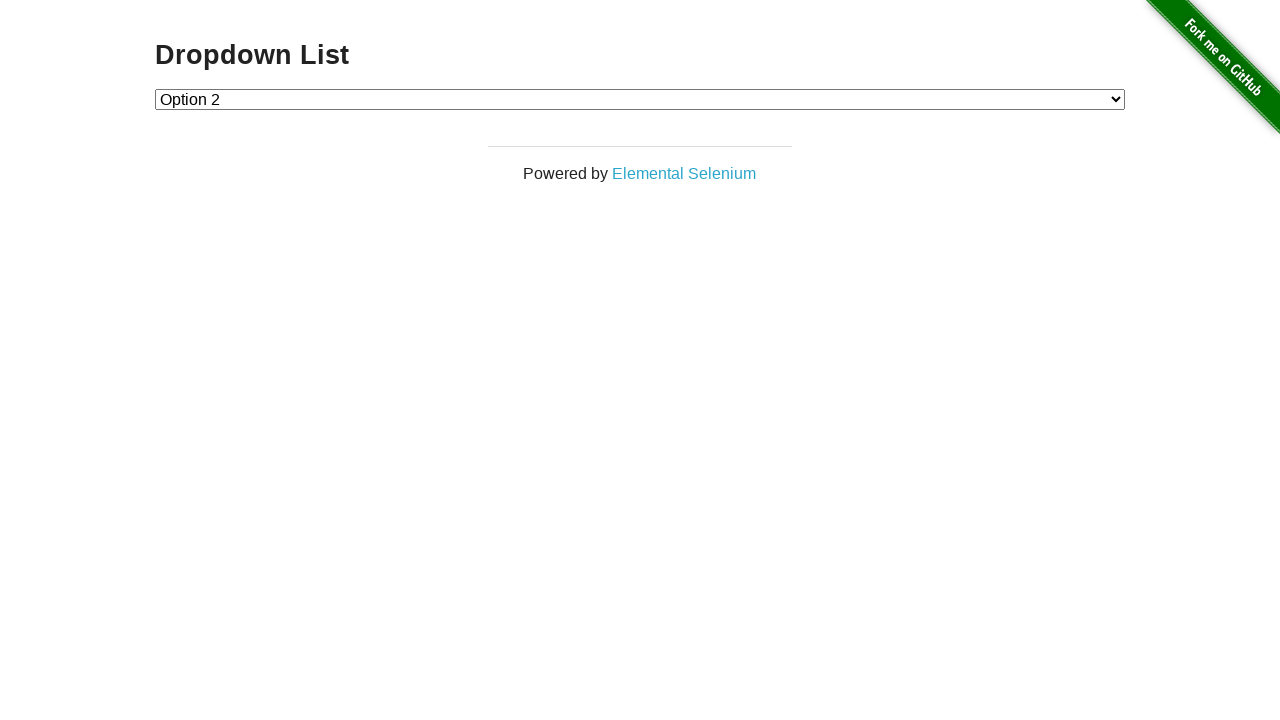

Selected Option 1 by visible text label on select#dropdown
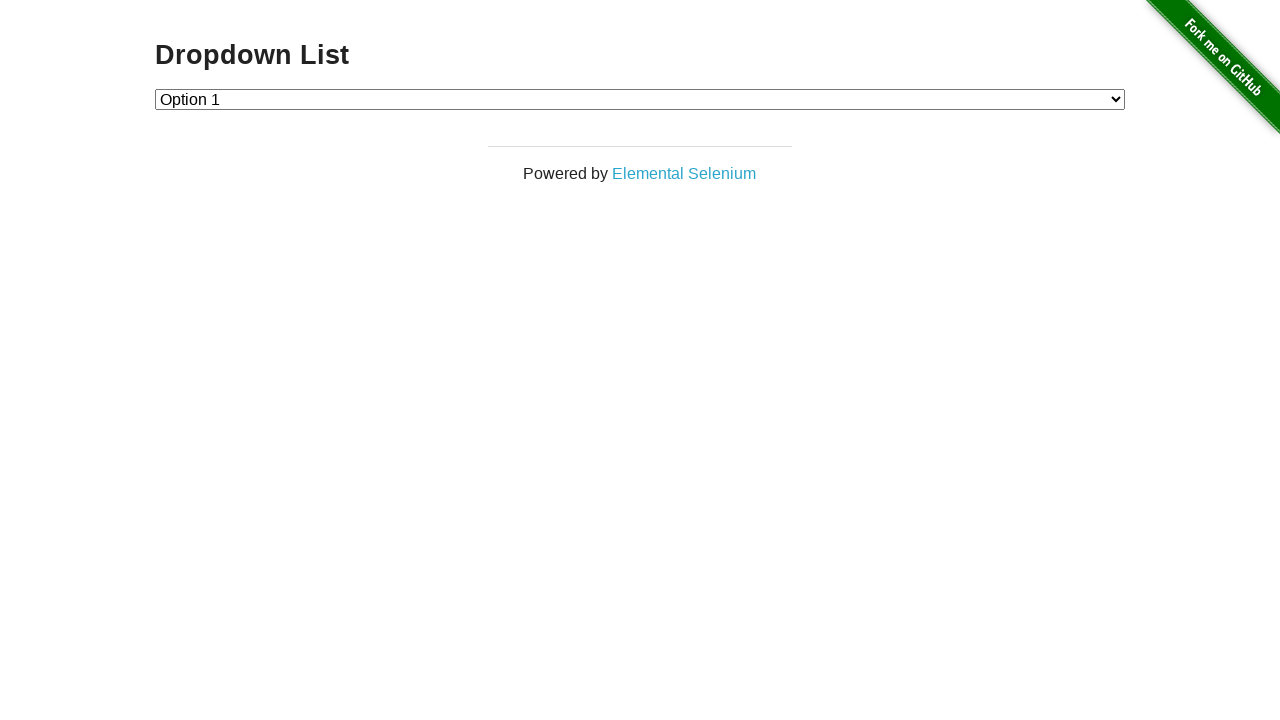

Retrieved all dropdown options
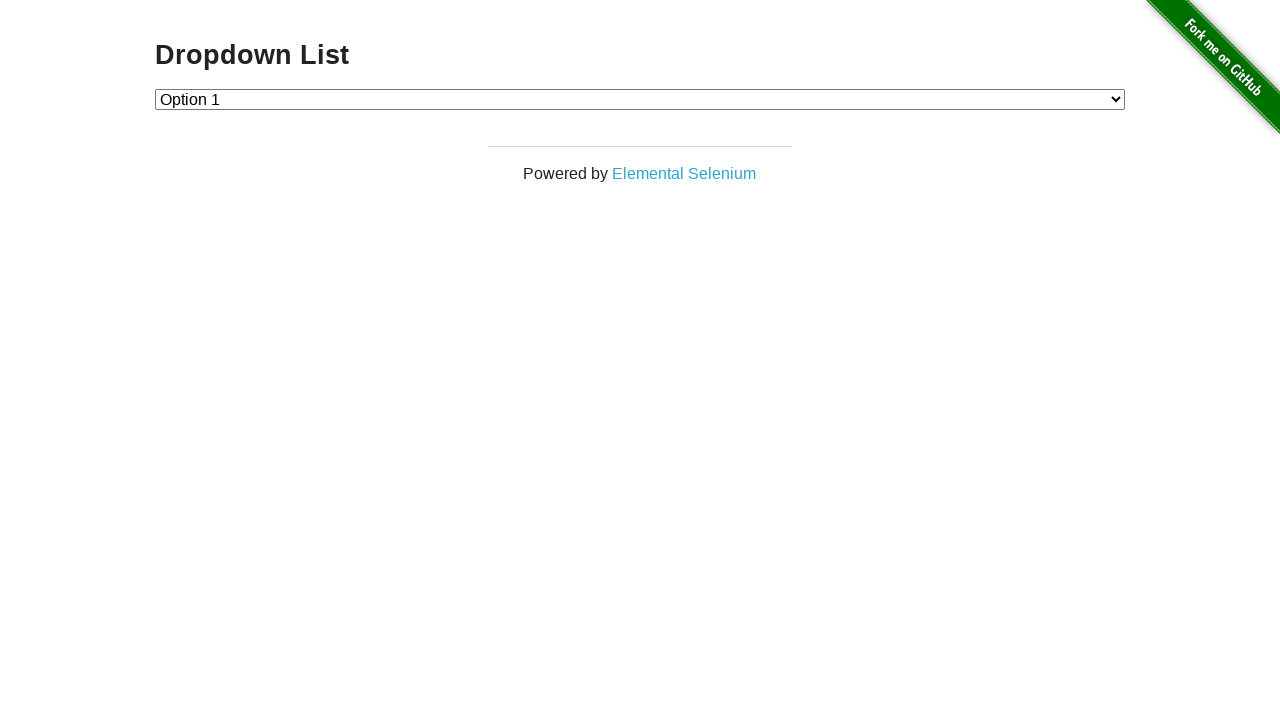

Verified dropdown has 3 options (not 4)
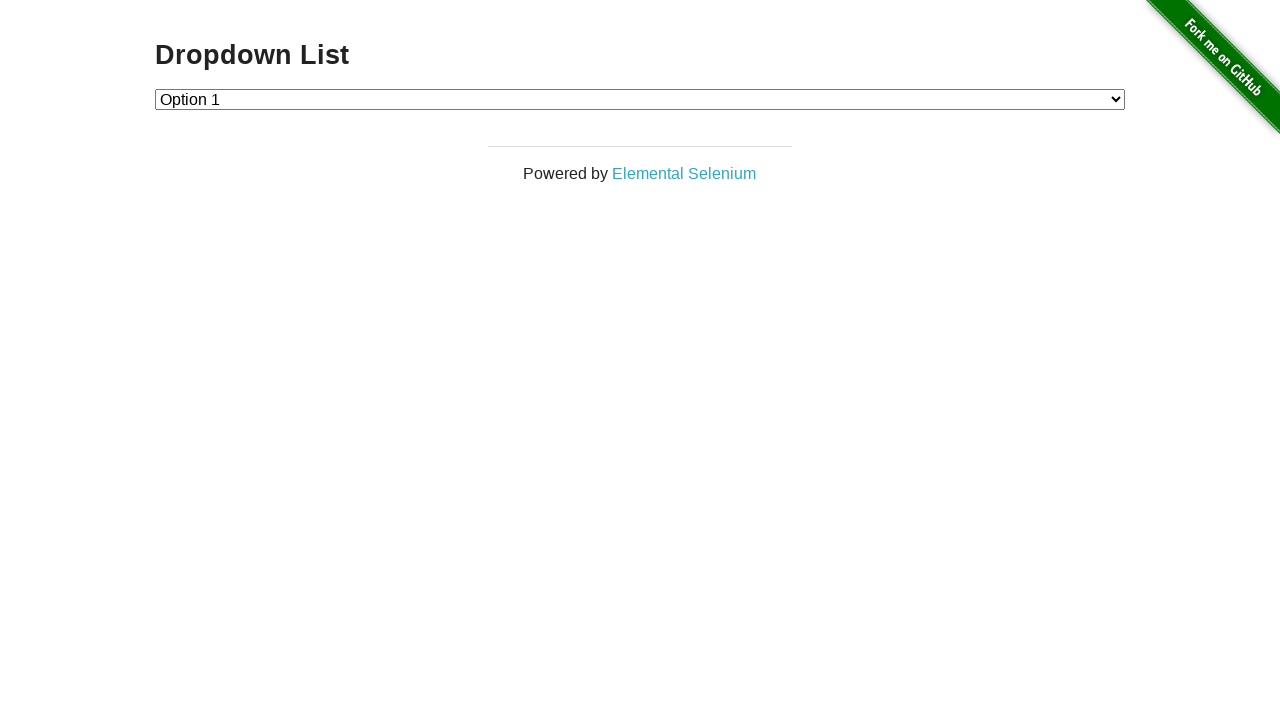

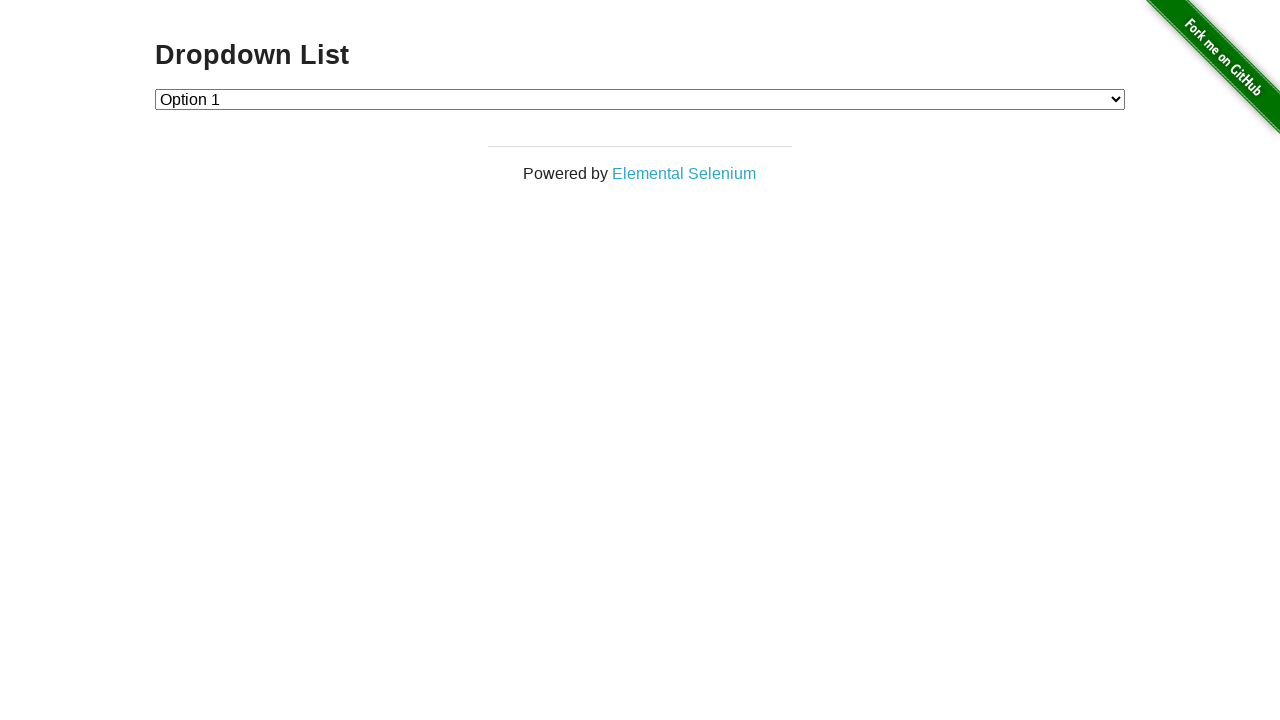